Tests a registration form by filling in required fields (first name, last name, email) and submitting the form, then verifies successful registration by checking for a congratulations message.

Starting URL: http://suninjuly.github.io/registration1.html

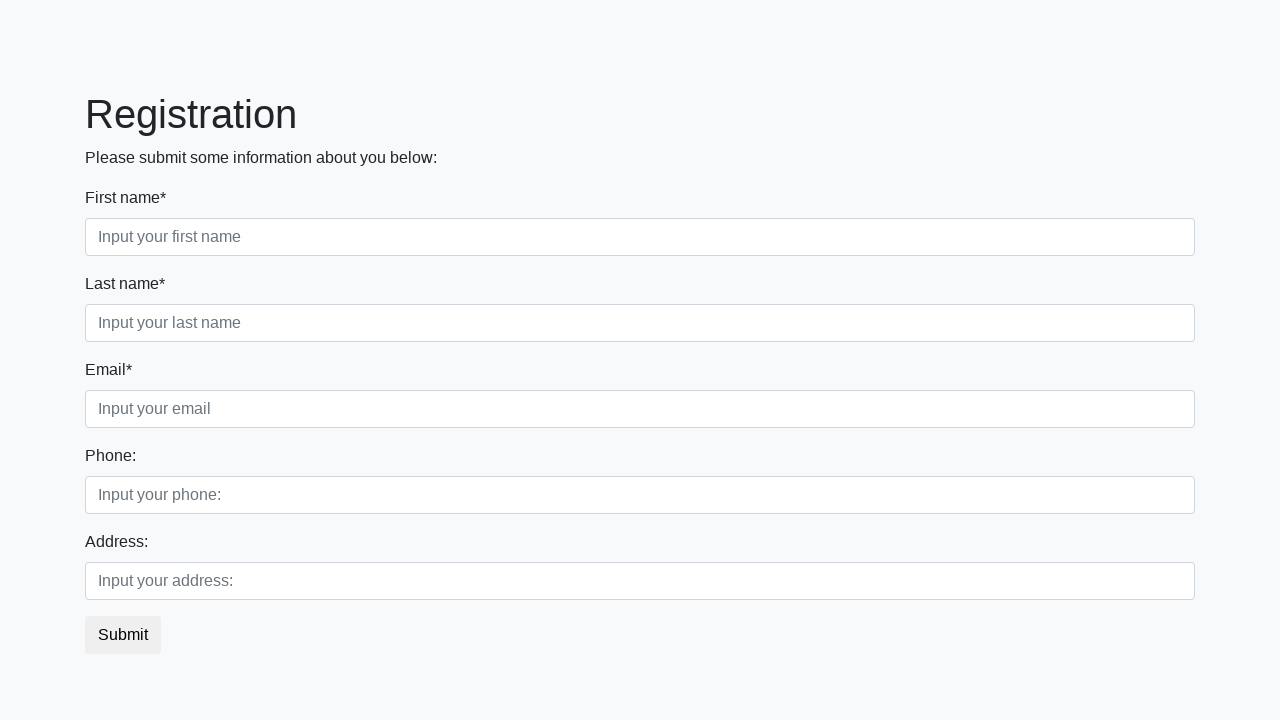

Filled first name field with 'Anastasiya' on input.form-control.first:required
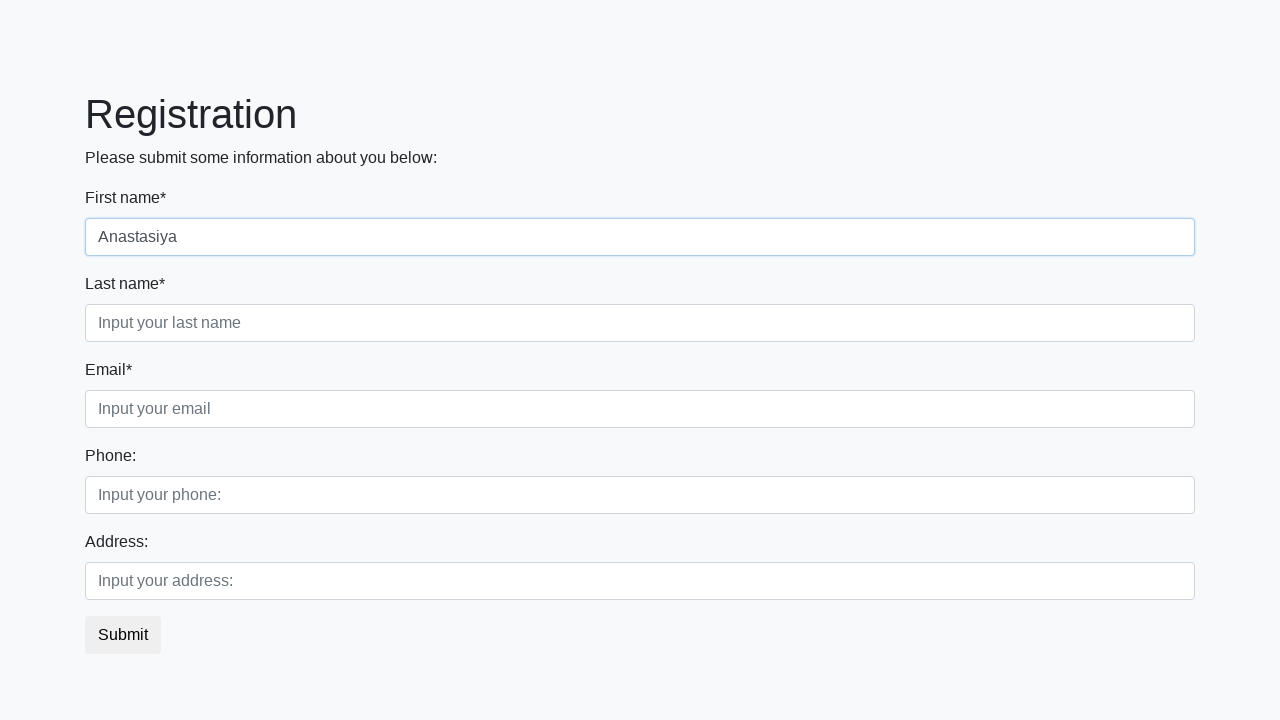

Filled last name field with 'Leonovich' on input.form-control.second:required
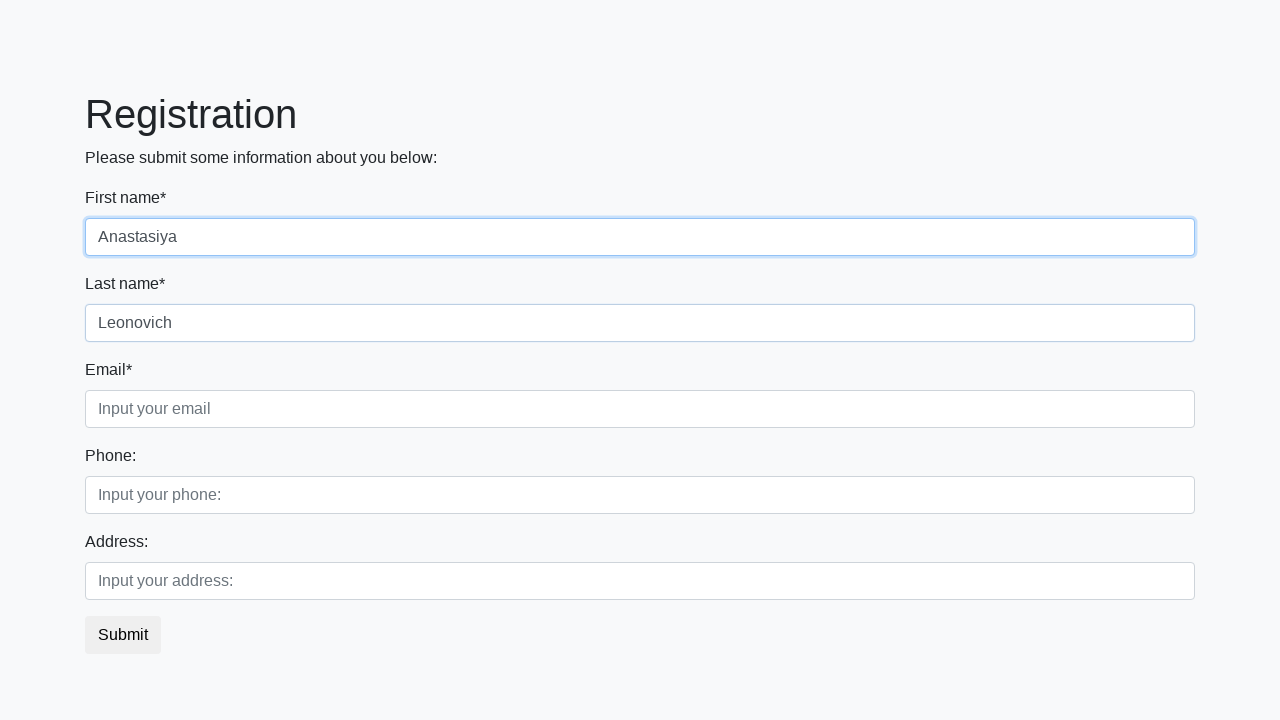

Filled email field with 'la+1@mail.com' on input.form-control.third:required
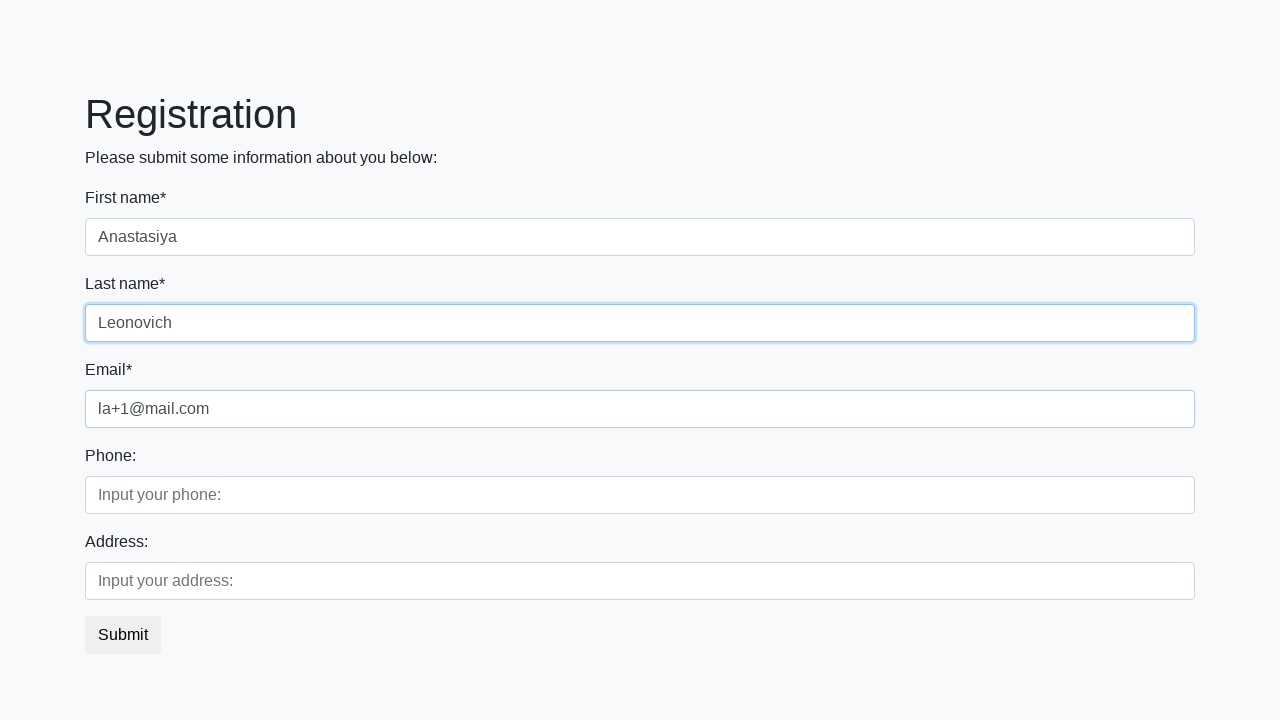

Clicked submit button to register at (123, 635) on button.btn
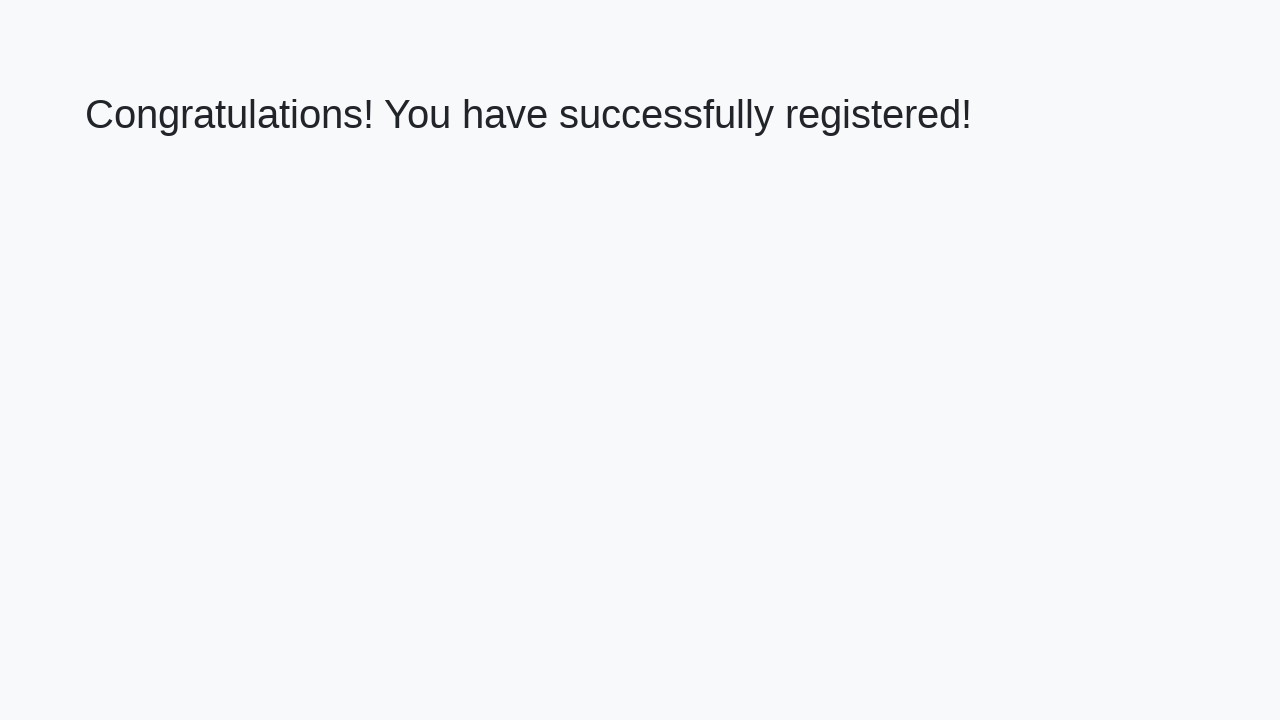

Success message element loaded
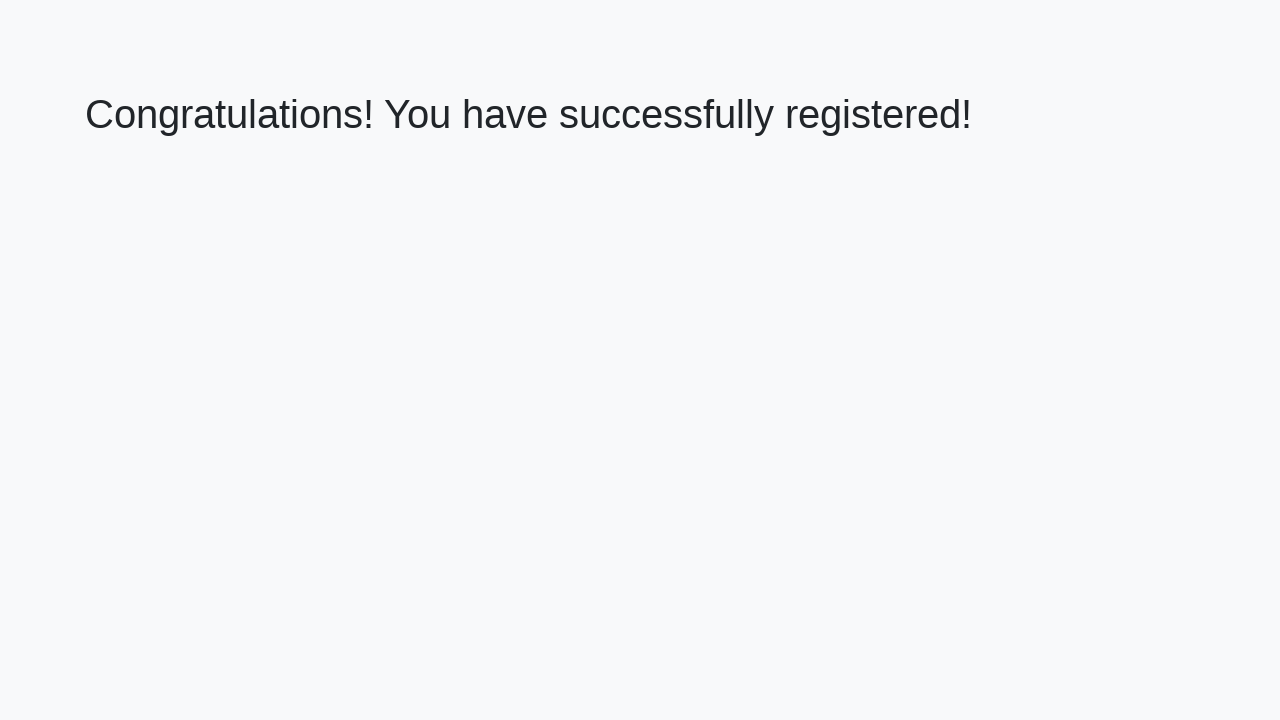

Retrieved congratulations message: 'Congratulations! You have successfully registered!'
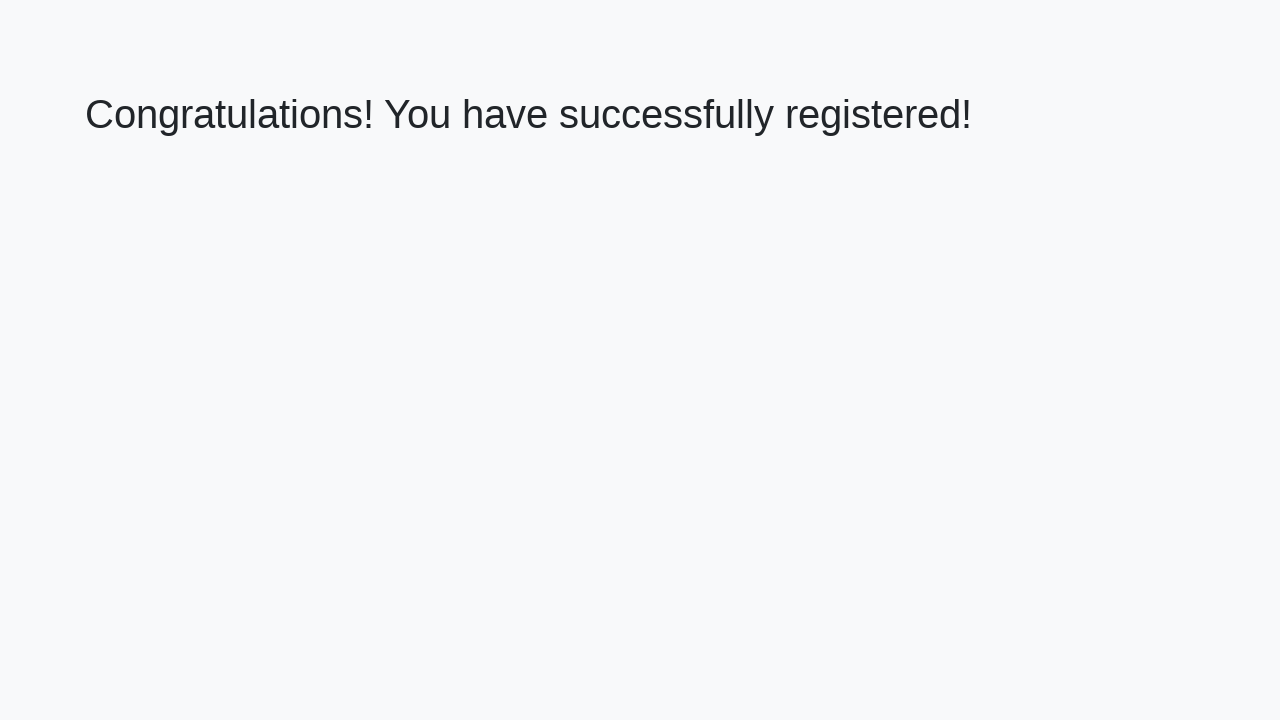

Verified successful registration with congratulations message
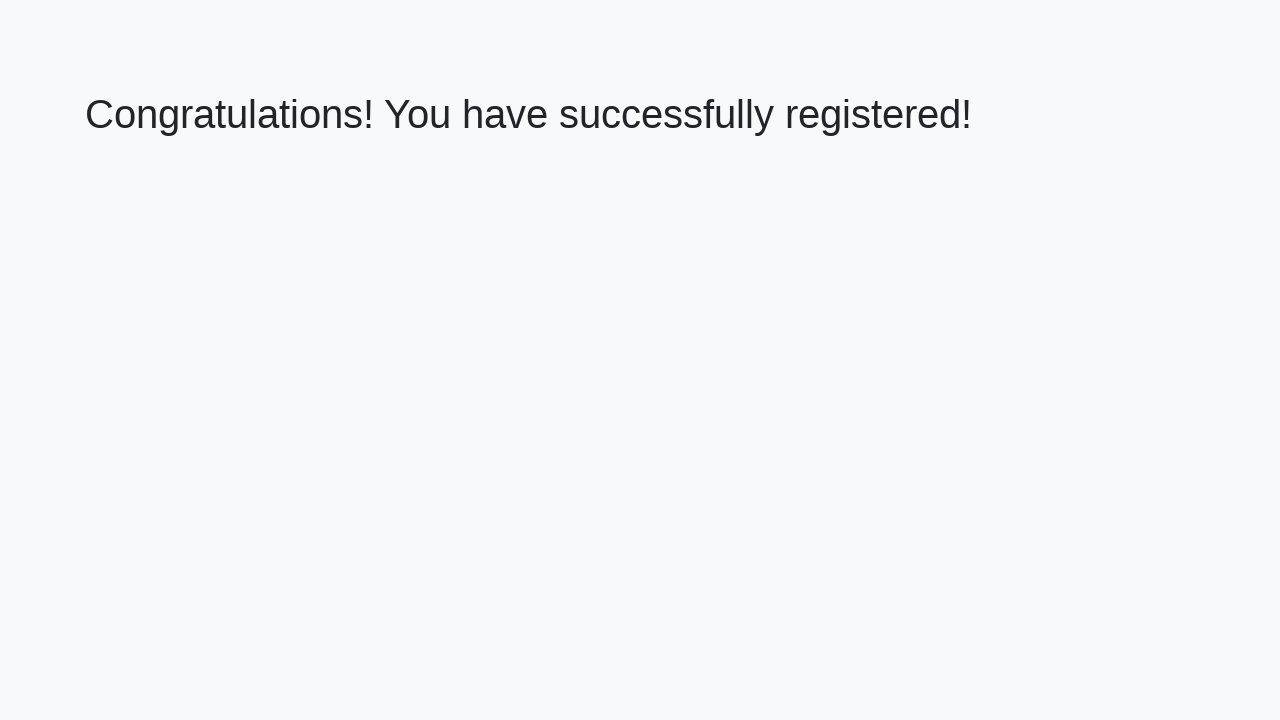

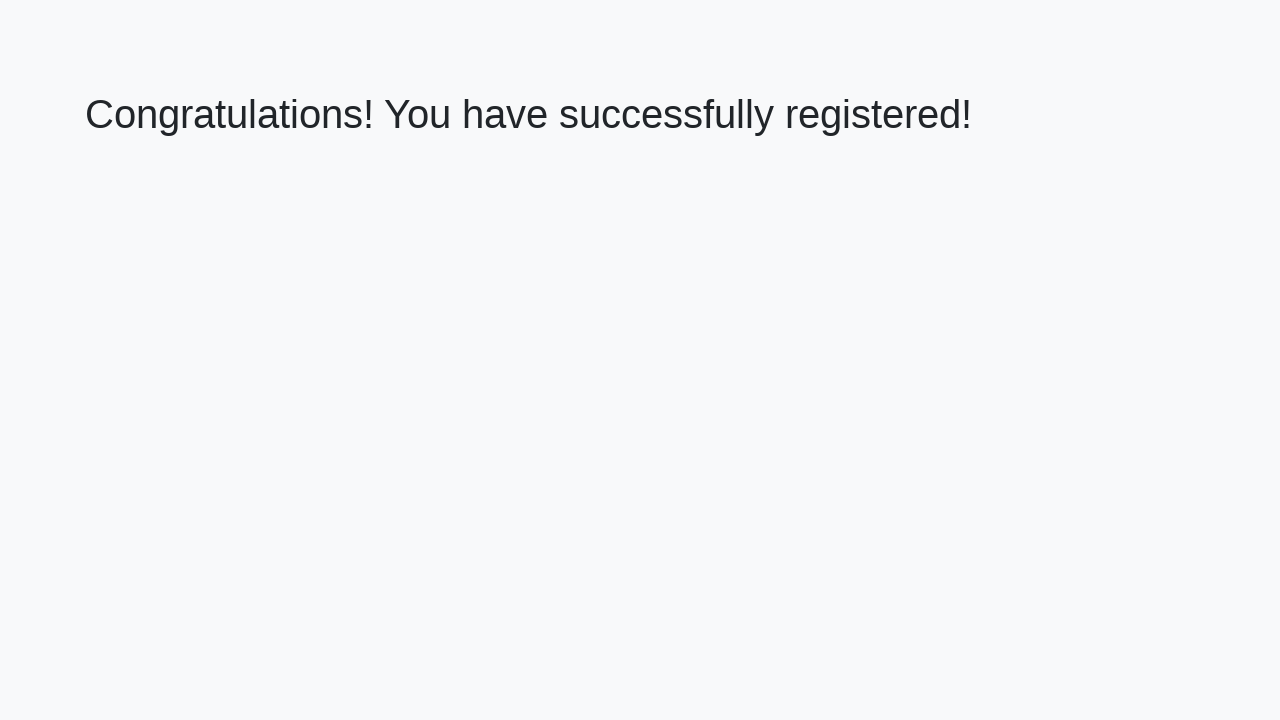